Tests that clicking Clear completed removes completed items from the list

Starting URL: https://demo.playwright.dev/todomvc

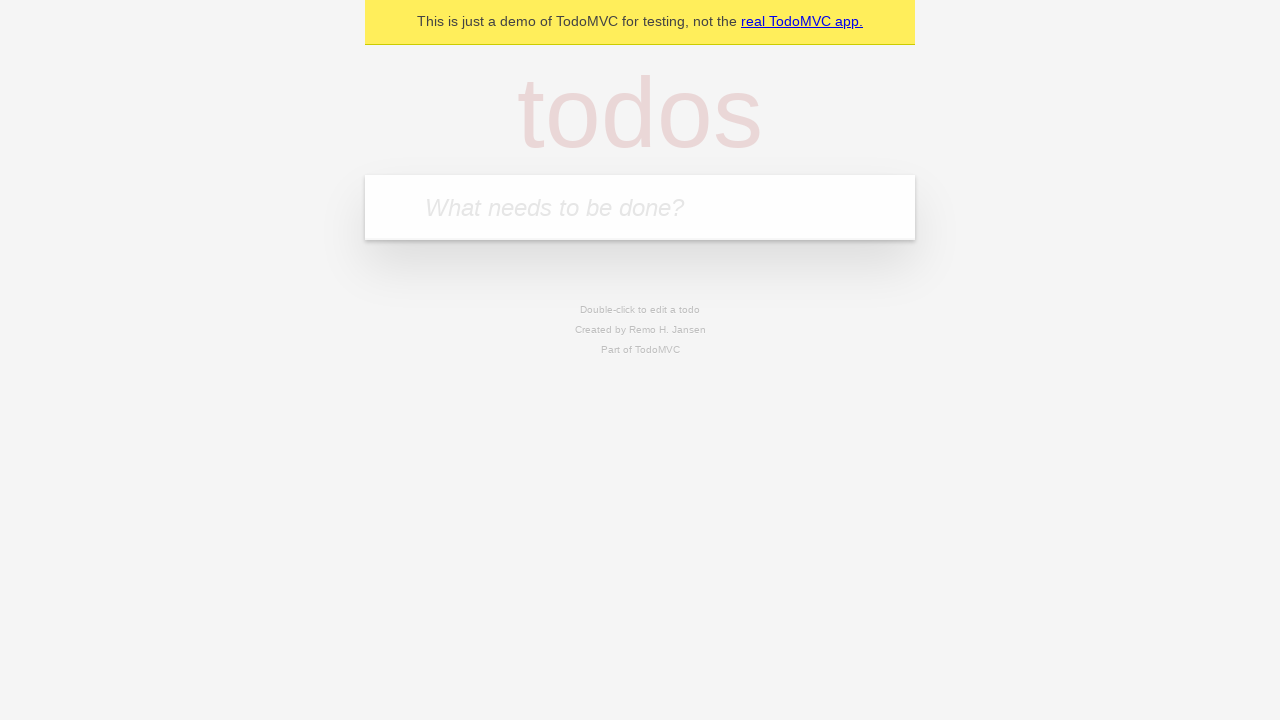

Filled new todo field with 'buy some cheese' on internal:attr=[placeholder="What needs to be done?"i]
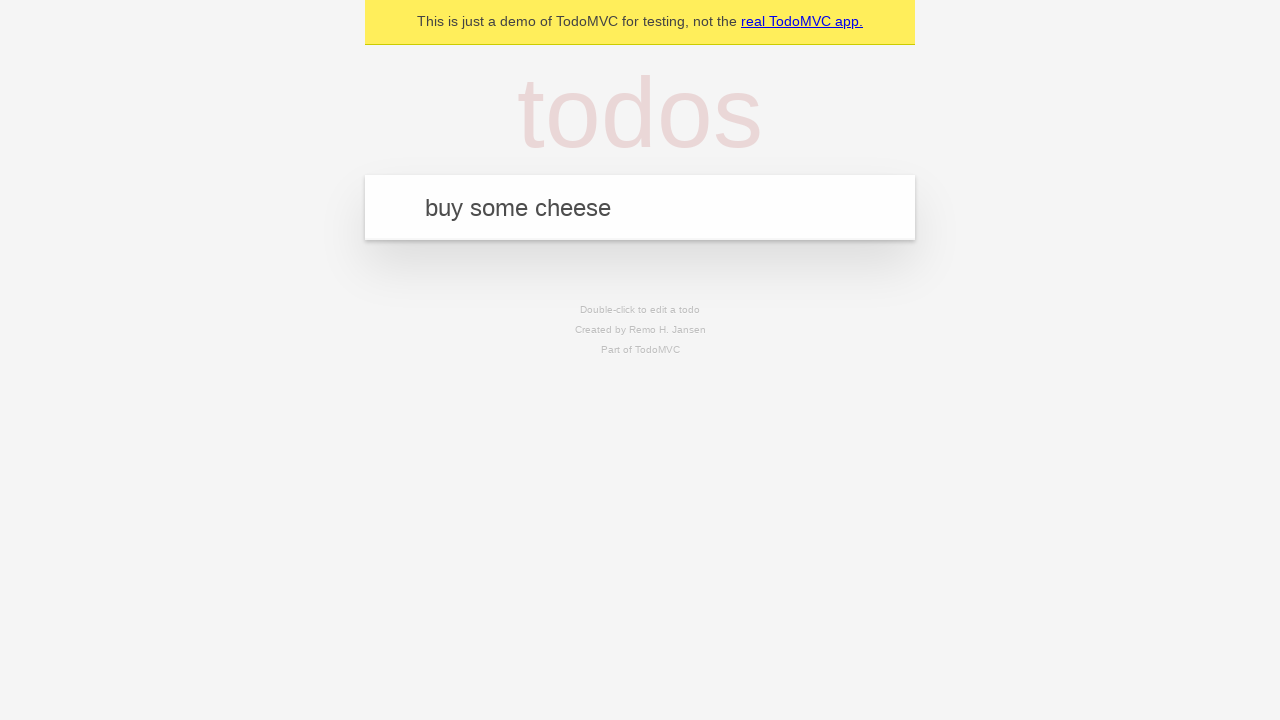

Pressed Enter to create todo 'buy some cheese' on internal:attr=[placeholder="What needs to be done?"i]
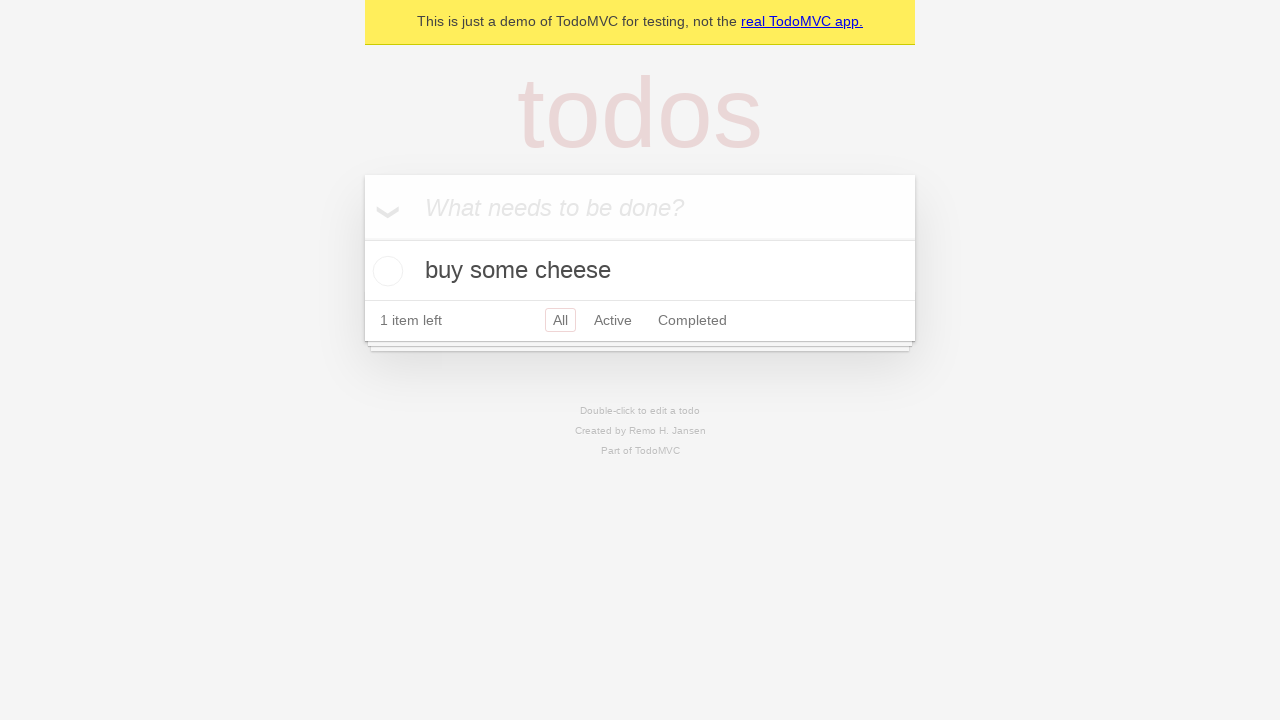

Filled new todo field with 'feed the cat' on internal:attr=[placeholder="What needs to be done?"i]
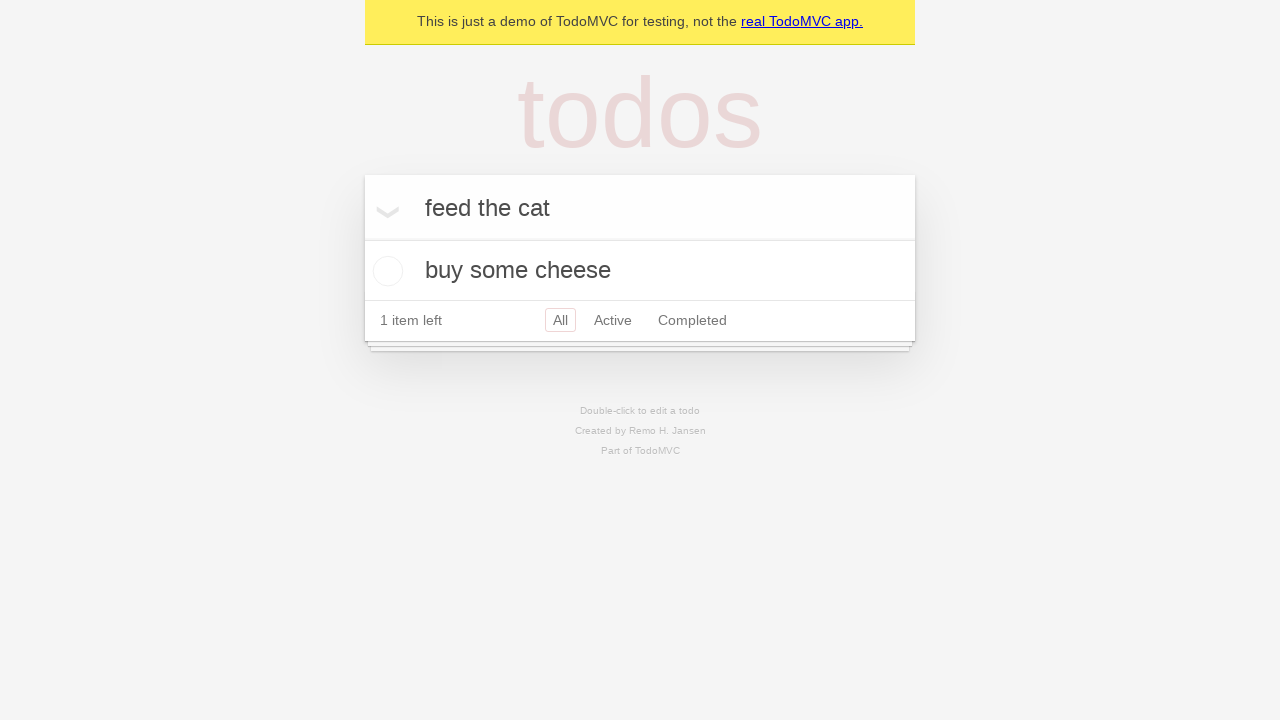

Pressed Enter to create todo 'feed the cat' on internal:attr=[placeholder="What needs to be done?"i]
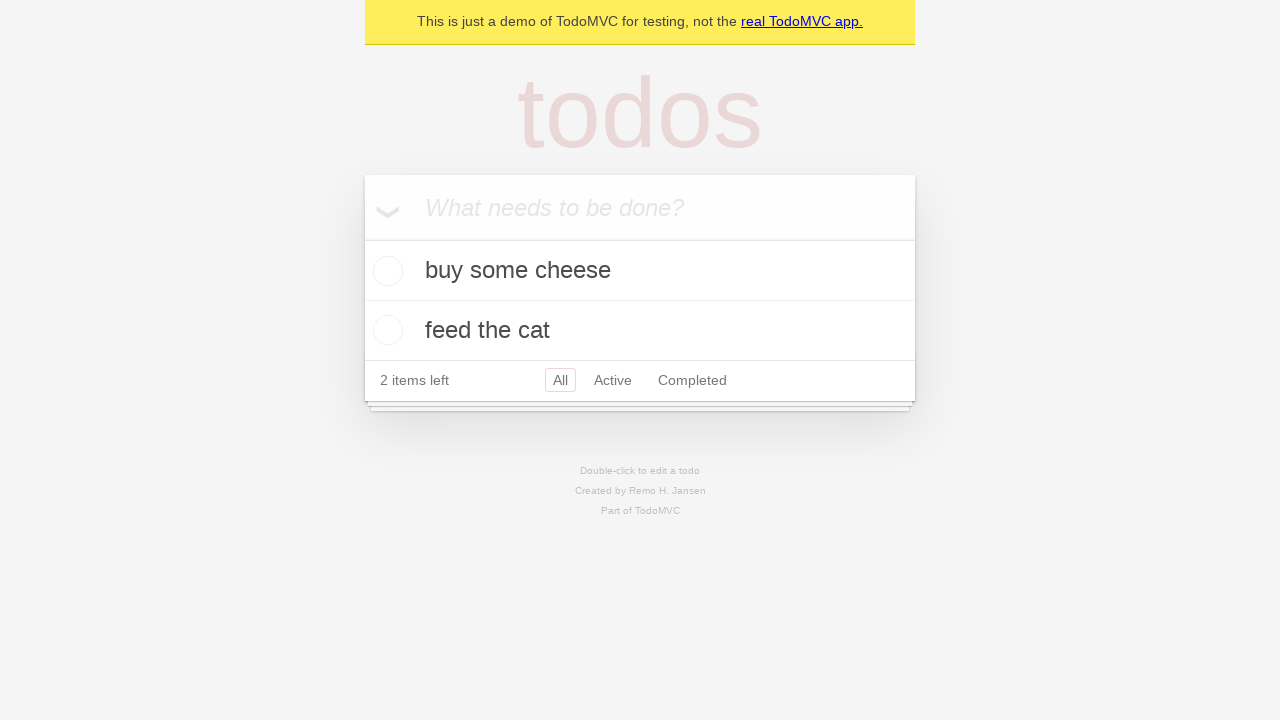

Filled new todo field with 'book a doctors appointment' on internal:attr=[placeholder="What needs to be done?"i]
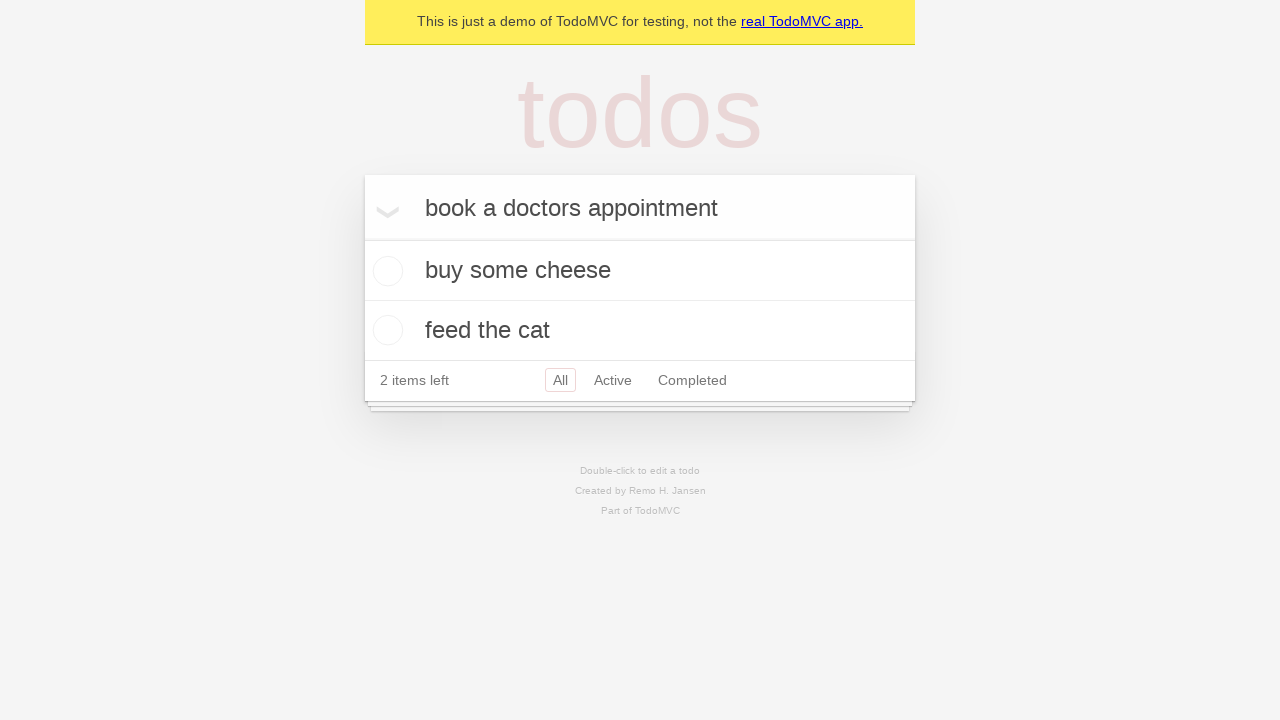

Pressed Enter to create todo 'book a doctors appointment' on internal:attr=[placeholder="What needs to be done?"i]
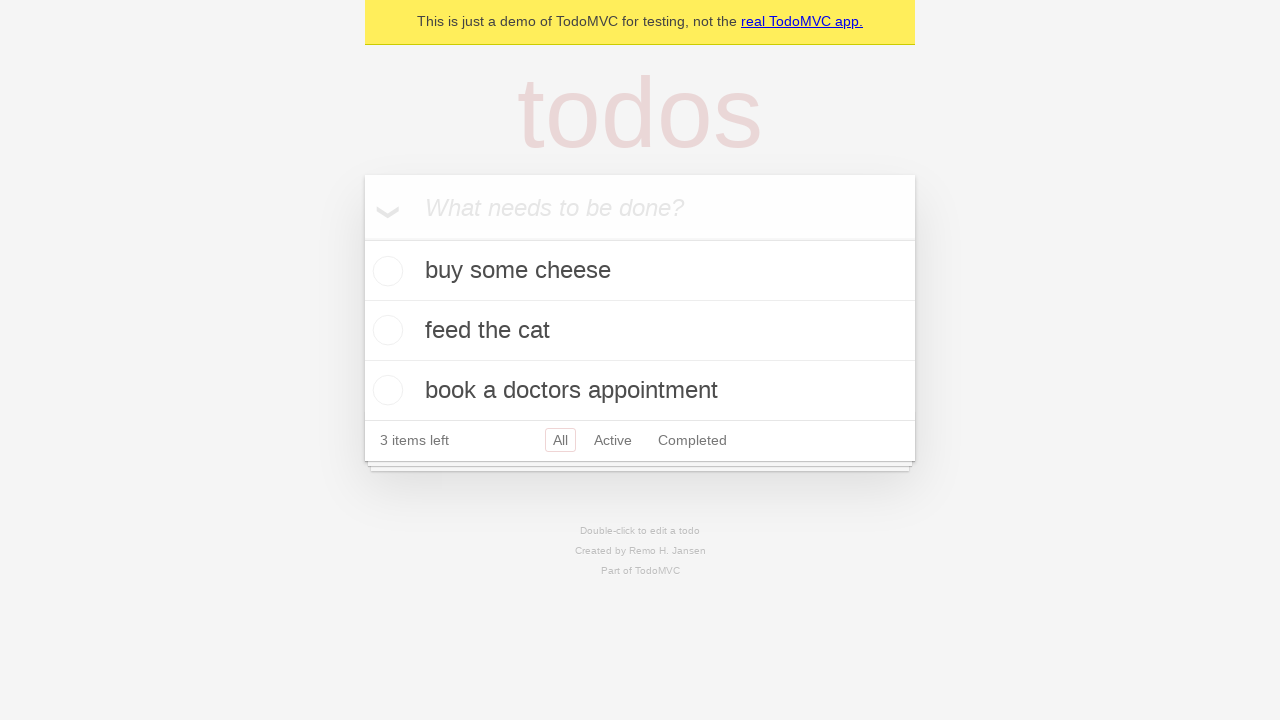

Waited for all 3 todo items to be created
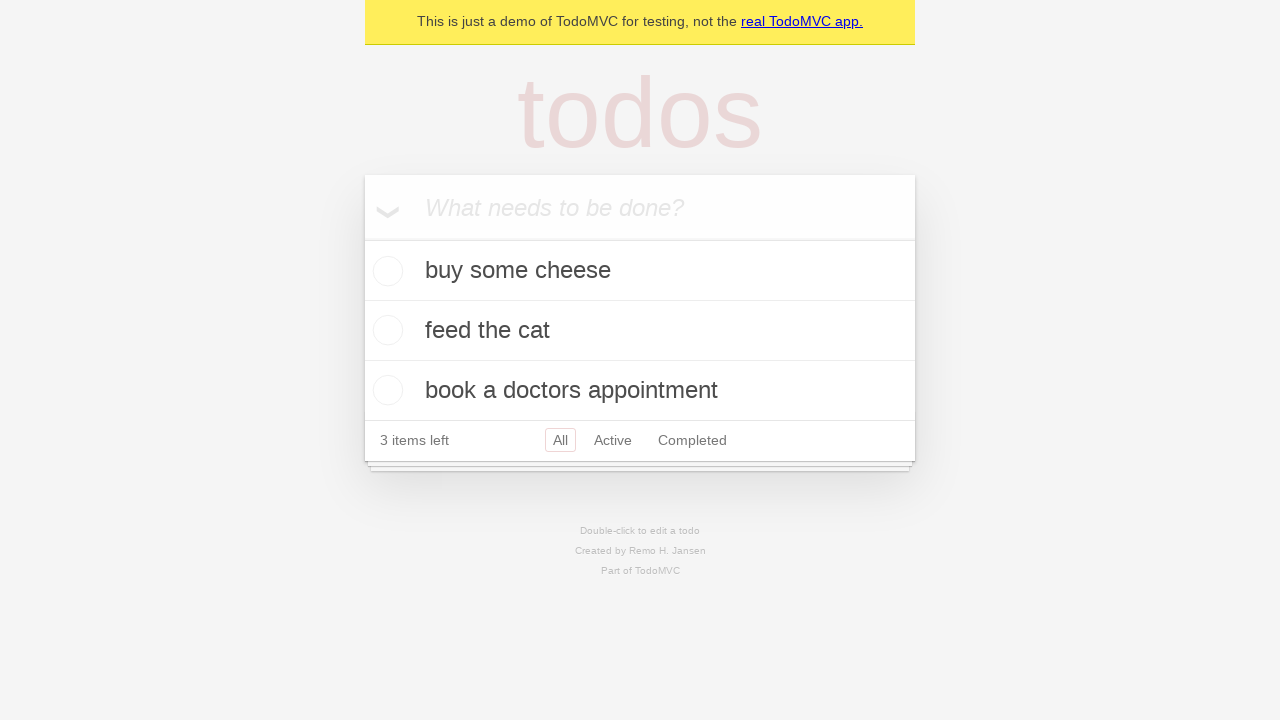

Checked the second todo item 'feed the cat' at (385, 330) on [data-testid='todo-item'] >> nth=1 >> internal:role=checkbox
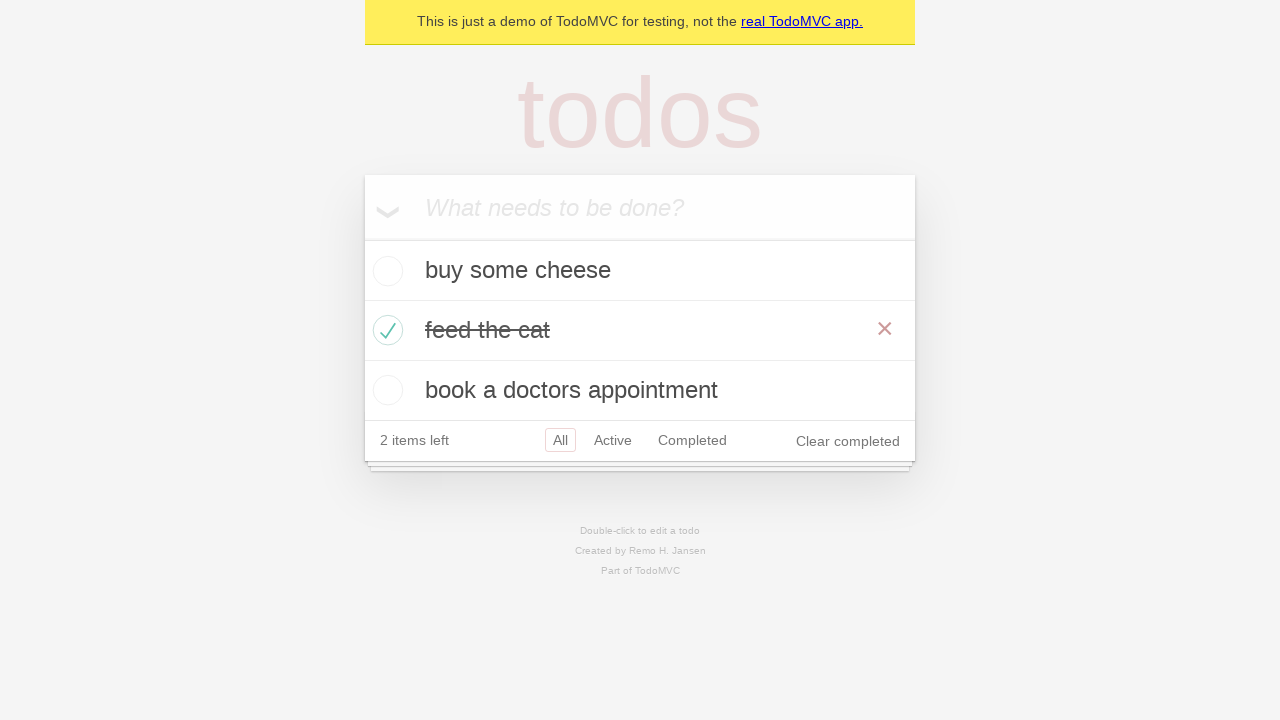

Clicked 'Clear completed' button at (848, 441) on internal:role=button[name="Clear completed"i]
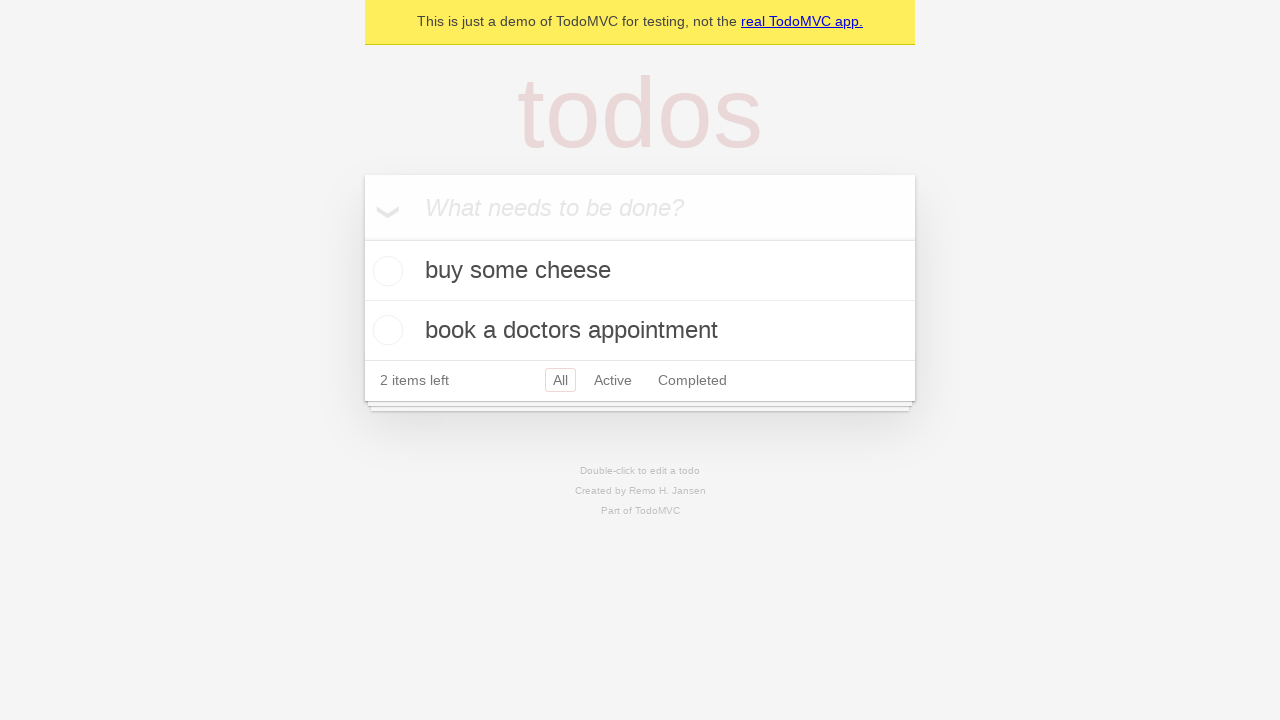

Waited for completed item to be removed from the list
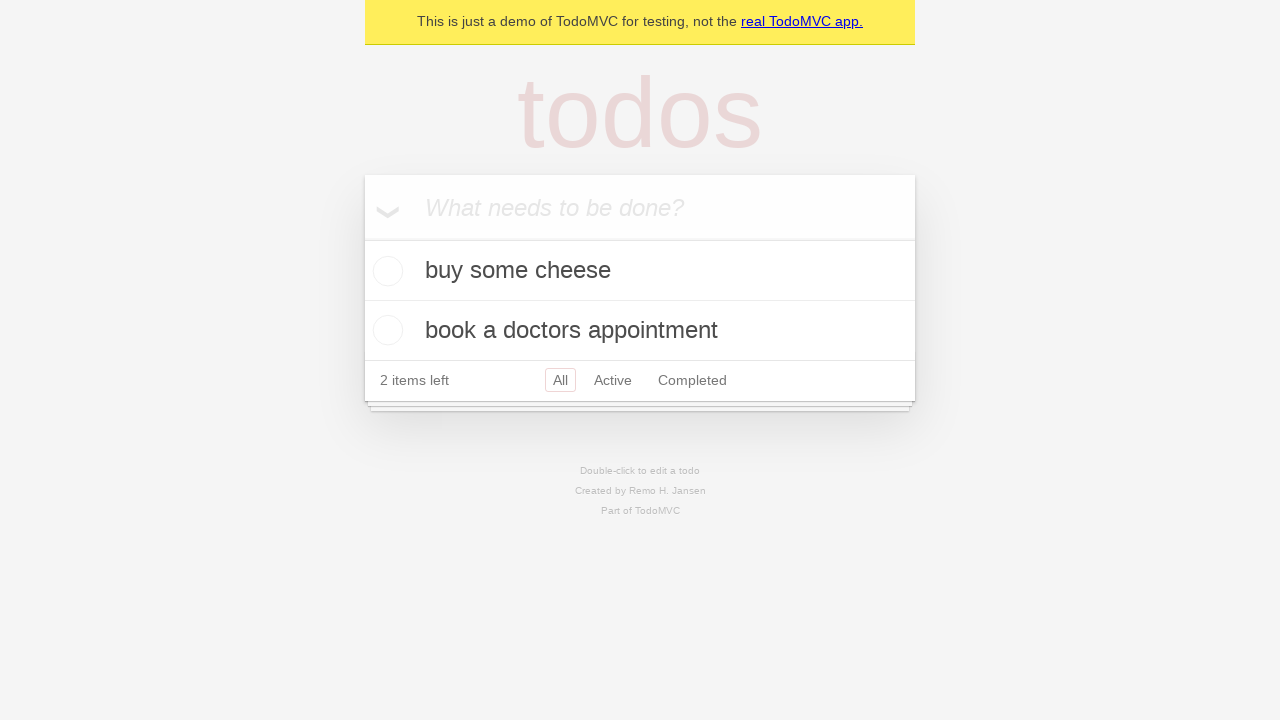

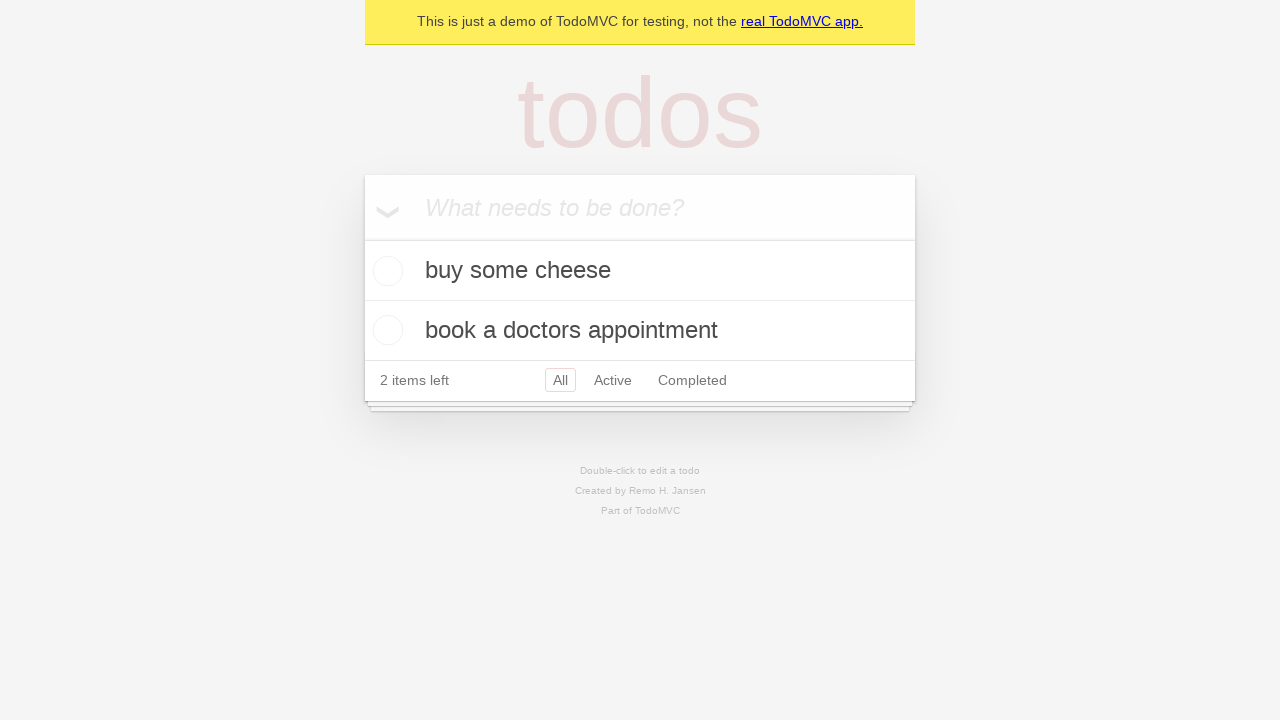